Tests unmarking todo items as complete by unchecking their checkboxes

Starting URL: https://demo.playwright.dev/todomvc

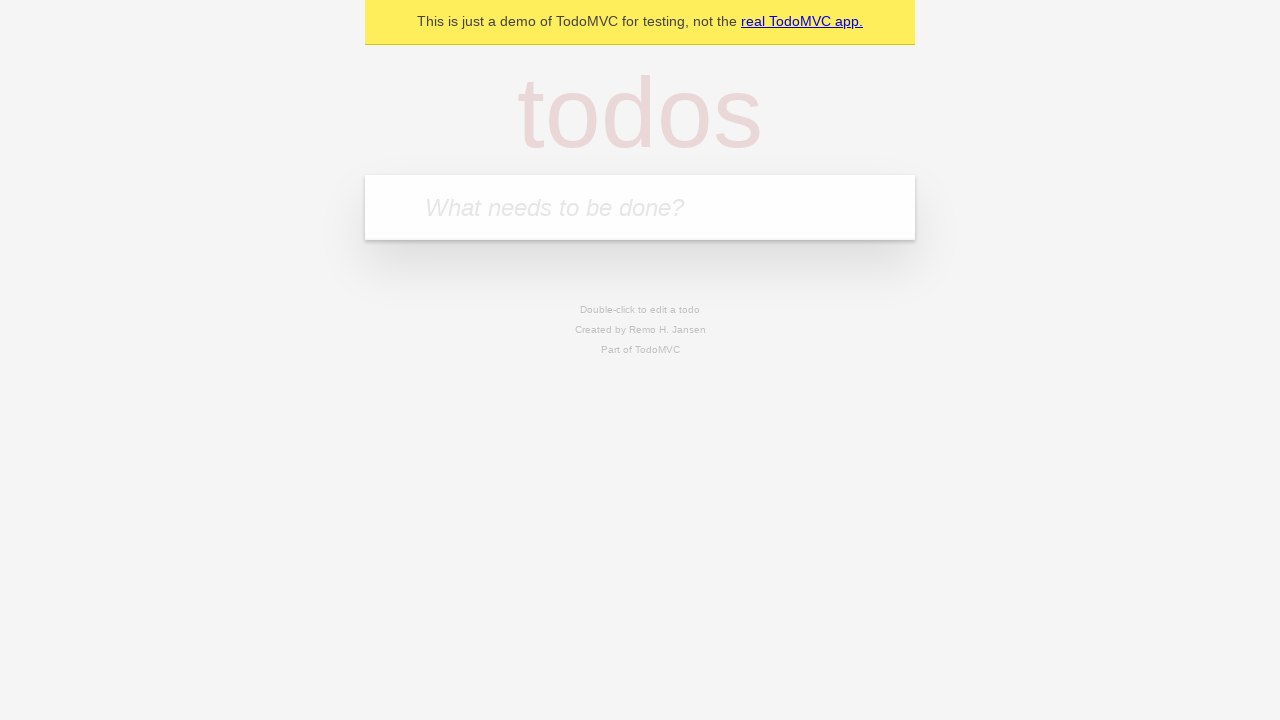

Filled todo input with 'buy some cheese' on internal:attr=[placeholder="What needs to be done?"i]
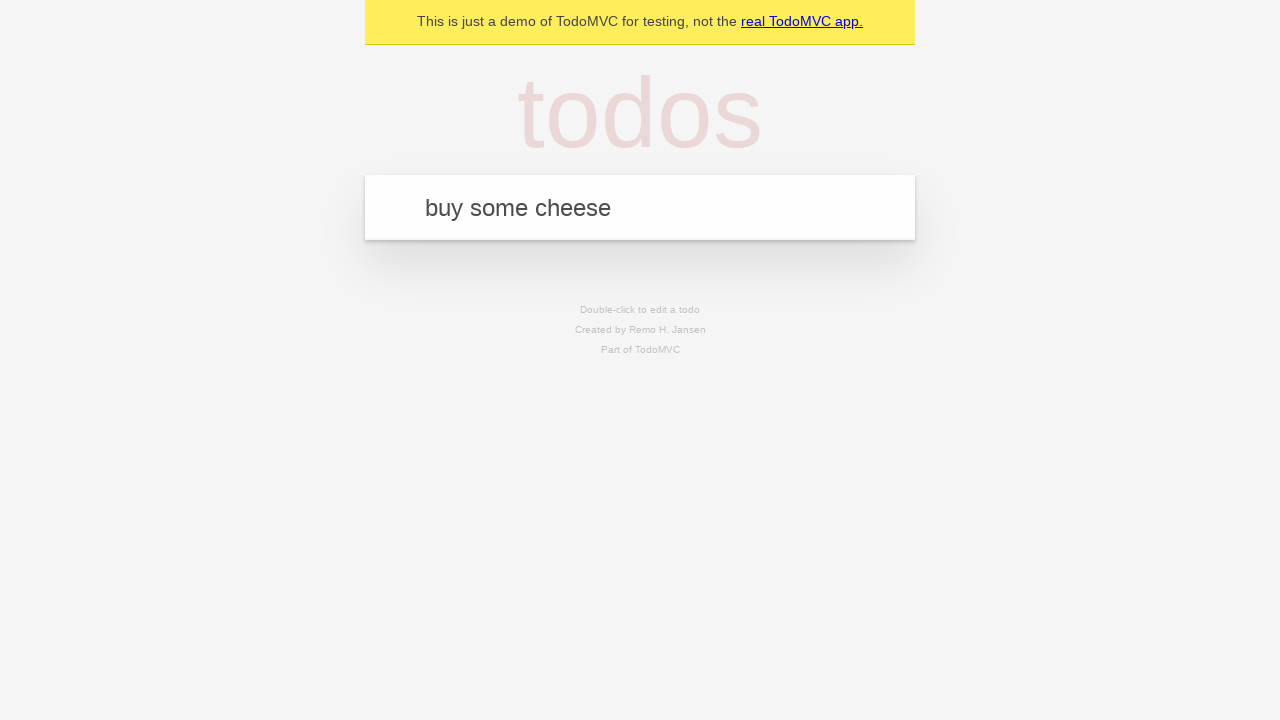

Pressed Enter to create todo item 'buy some cheese' on internal:attr=[placeholder="What needs to be done?"i]
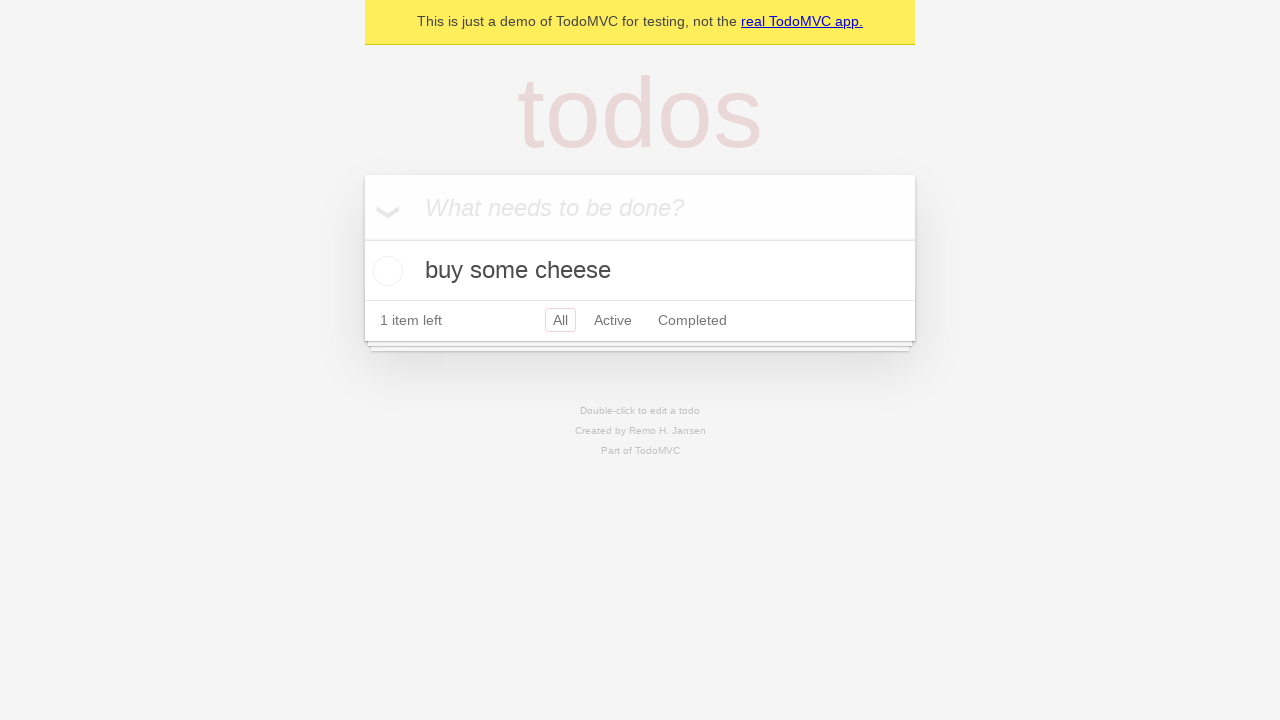

Filled todo input with 'feed the cat' on internal:attr=[placeholder="What needs to be done?"i]
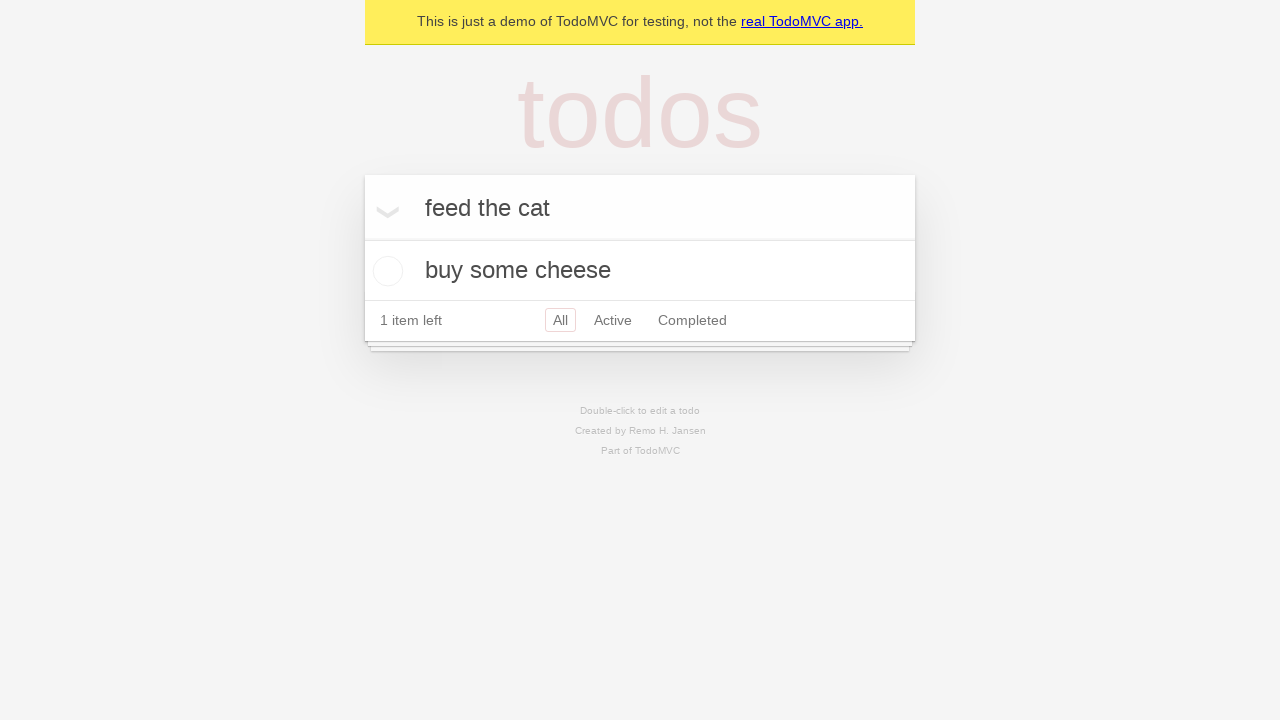

Pressed Enter to create todo item 'feed the cat' on internal:attr=[placeholder="What needs to be done?"i]
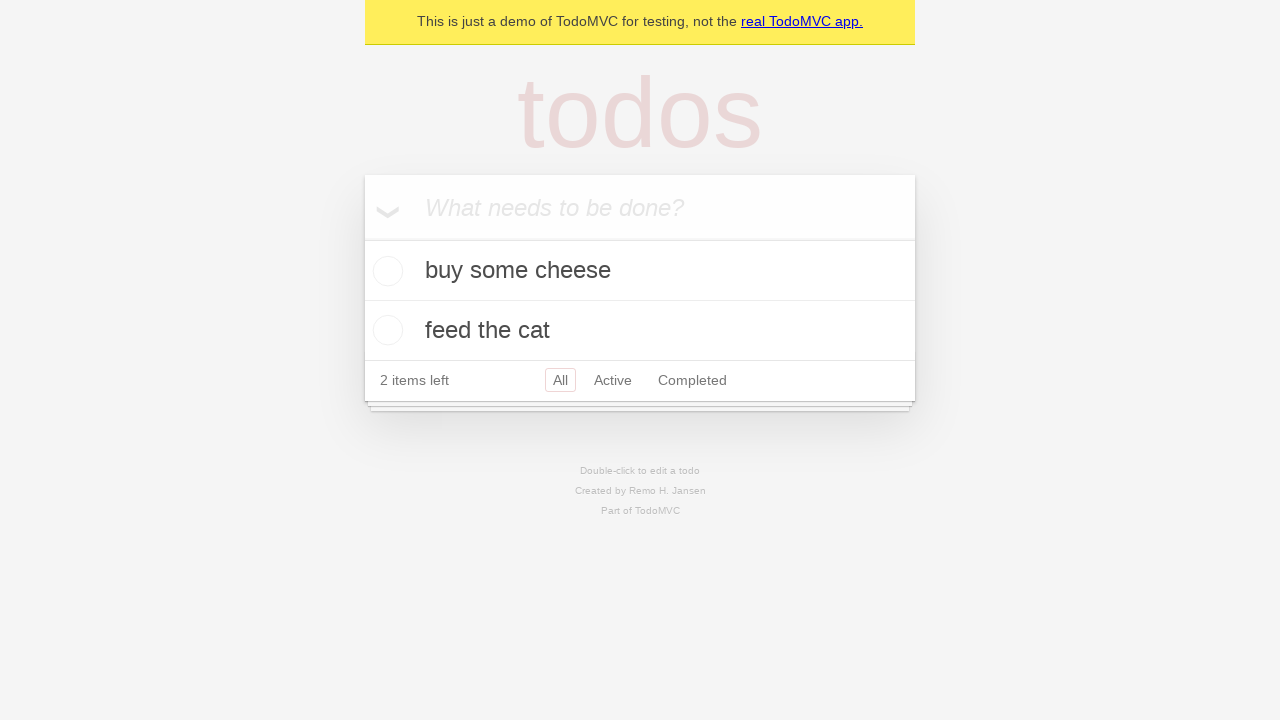

Located first todo item
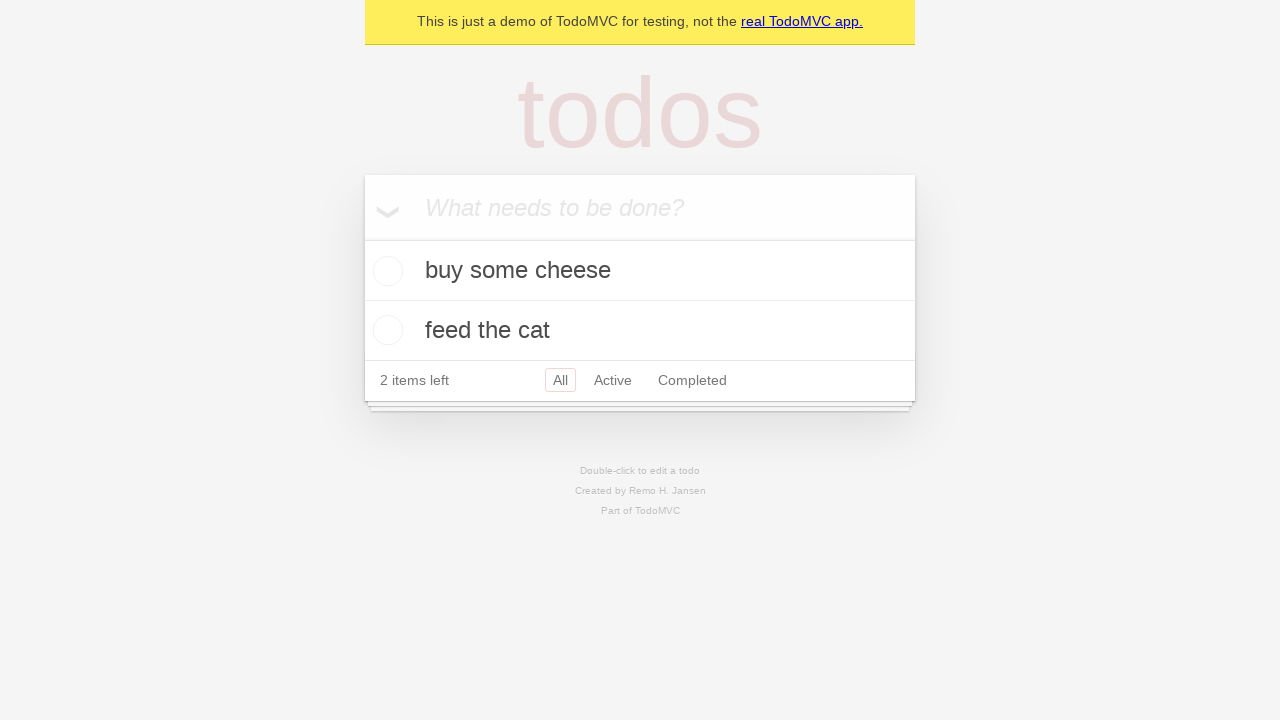

Located checkbox for first todo item
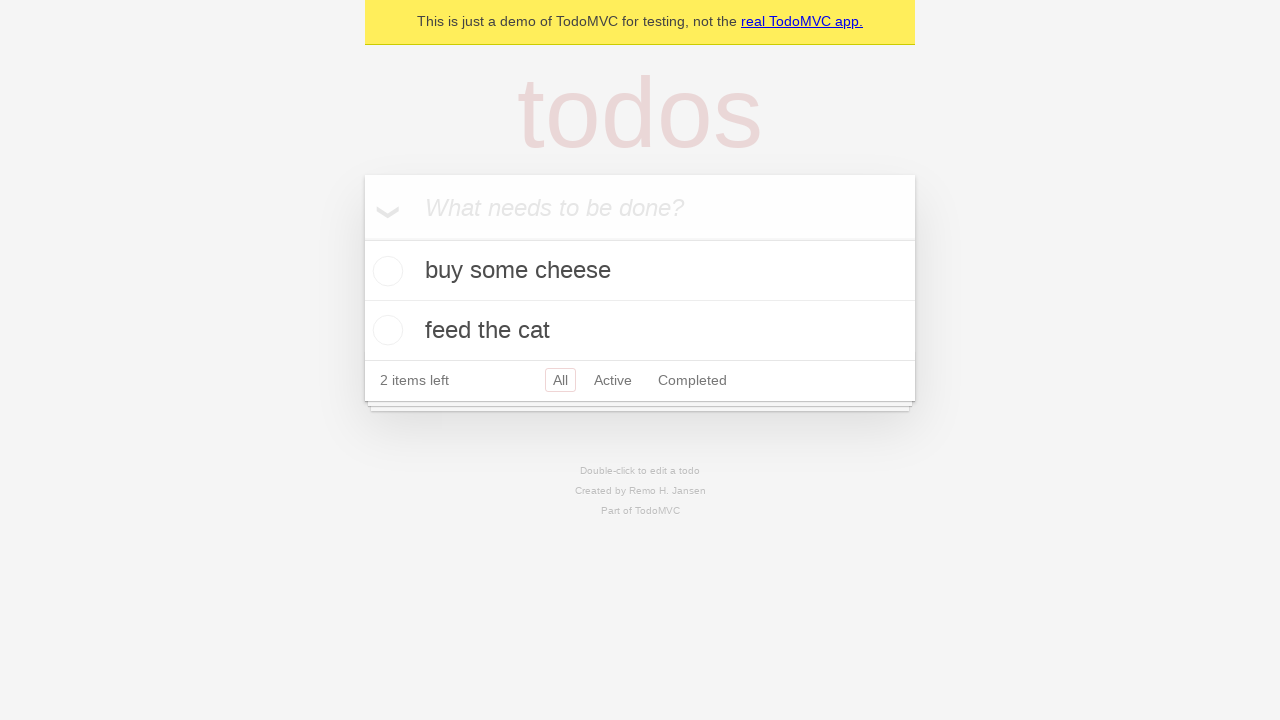

Checked the first todo item checkbox at (385, 271) on internal:testid=[data-testid="todo-item"s] >> nth=0 >> internal:role=checkbox
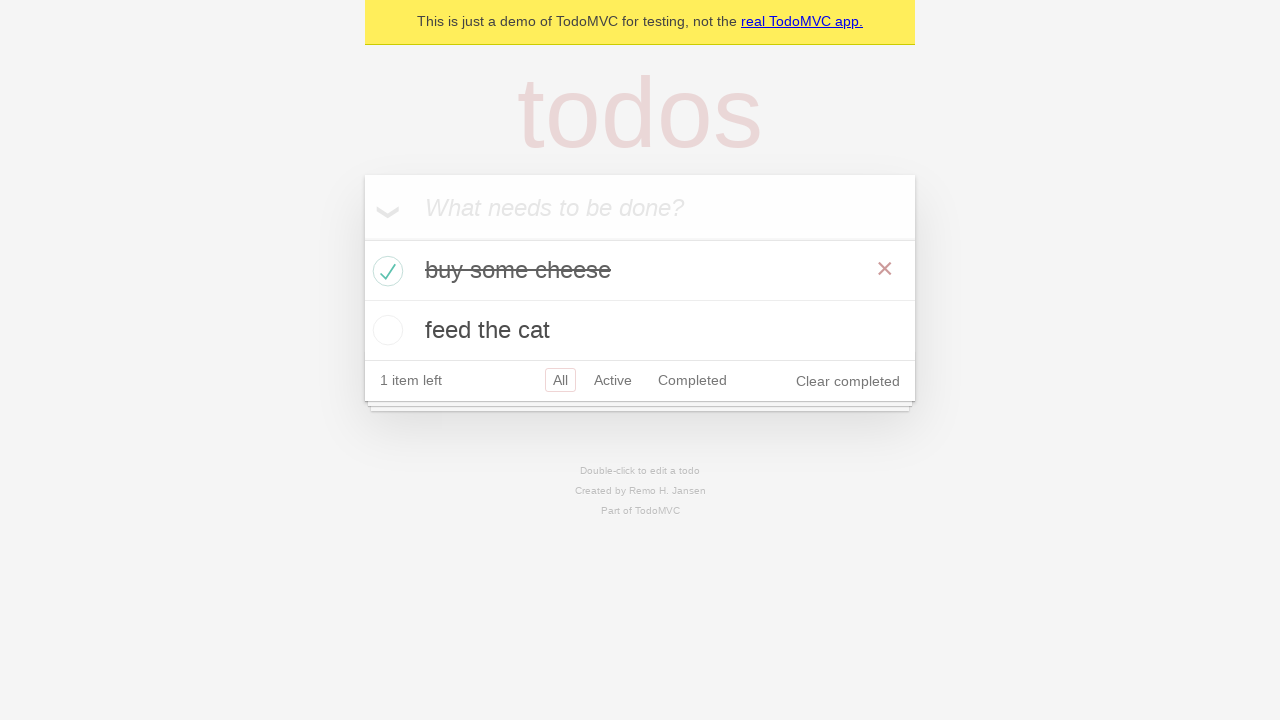

Unchecked the first todo item checkbox to mark it as incomplete at (385, 271) on internal:testid=[data-testid="todo-item"s] >> nth=0 >> internal:role=checkbox
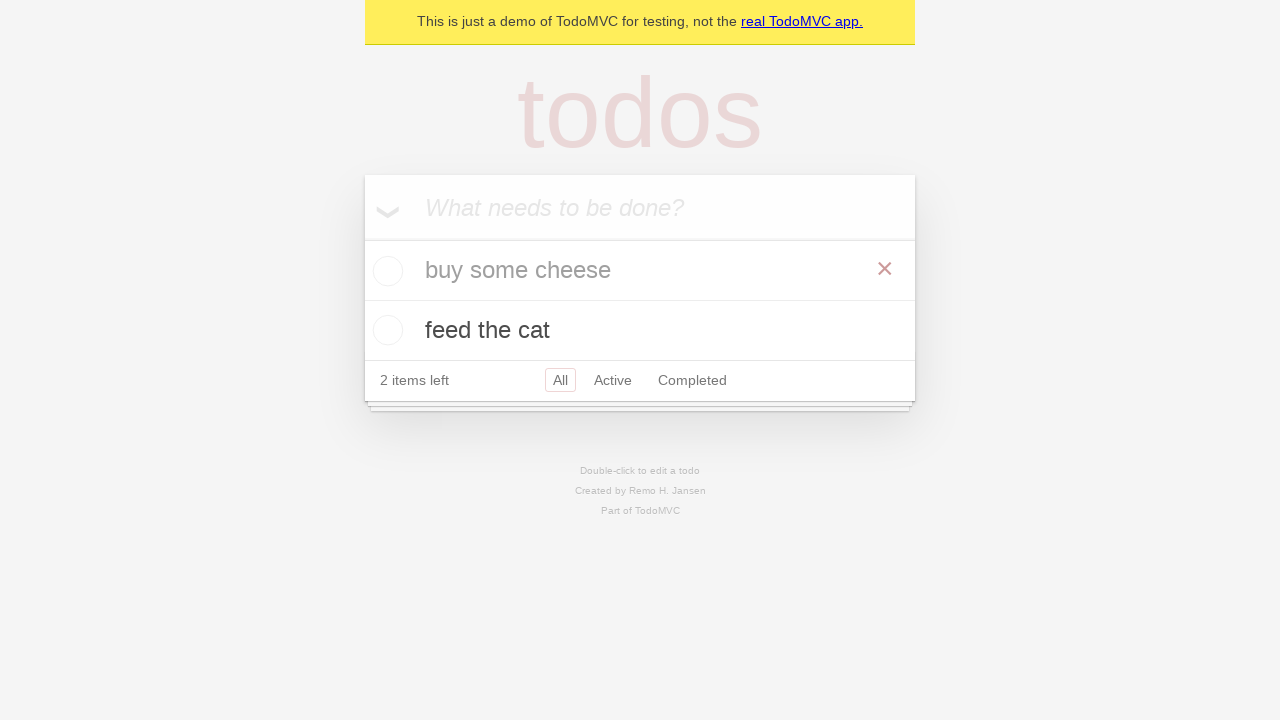

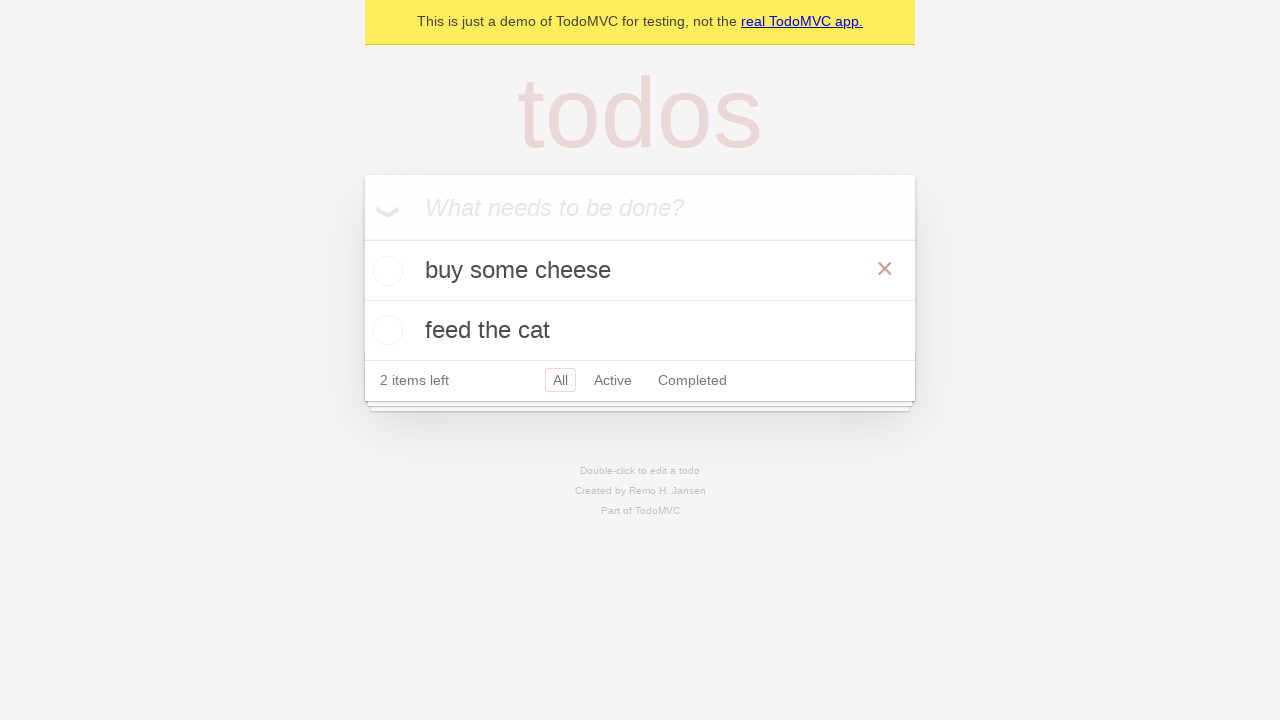